Tests filtering movie comments by rating on Douban, clicking between good and bad review filters to verify the filtering functionality works

Starting URL: https://movie.douban.com/subject/26266893/comments?status=P

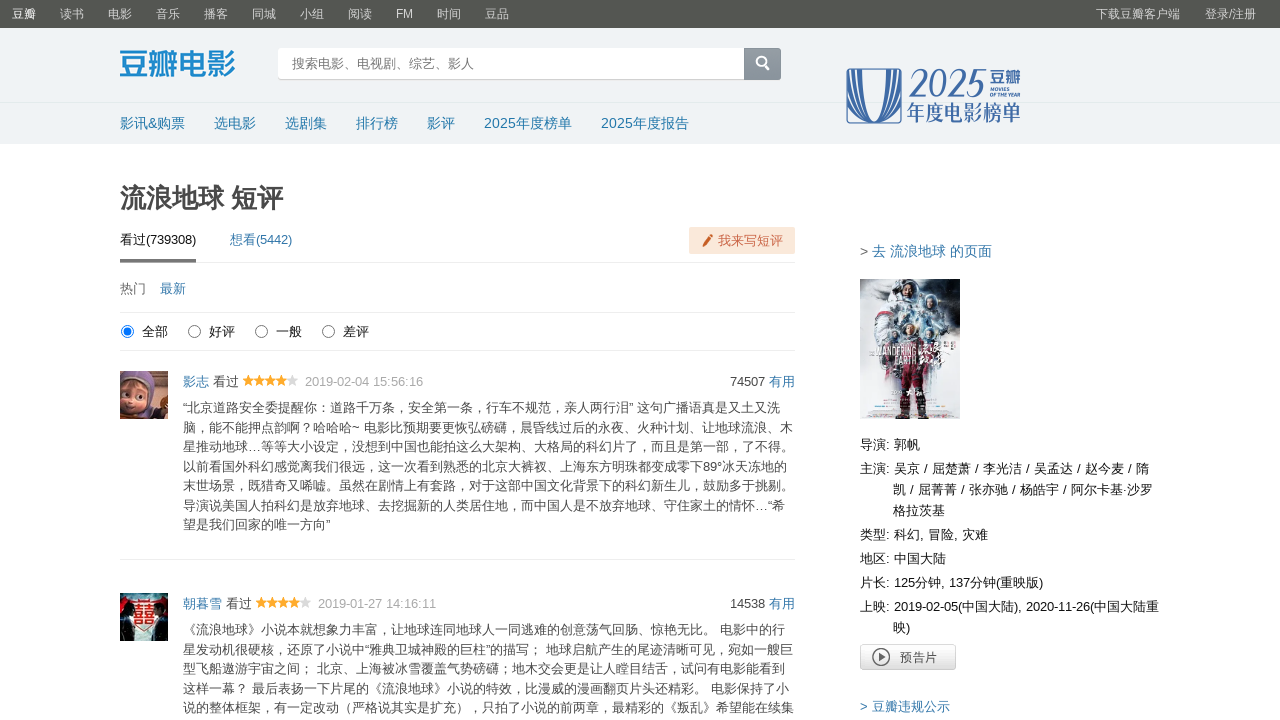

Clicked on 'good reviews' filter button at (222, 332) on .comment-filter > label:nth-child(2) > span:nth-child(2)
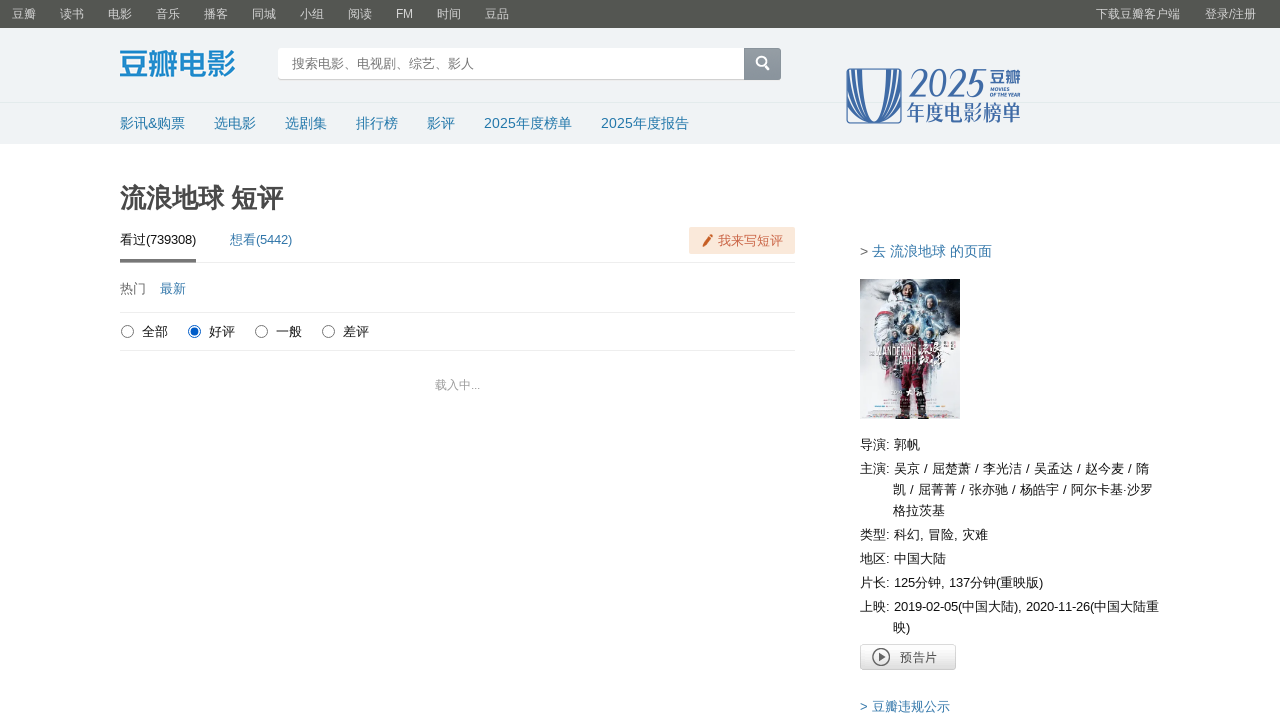

Good review comments loaded and displayed
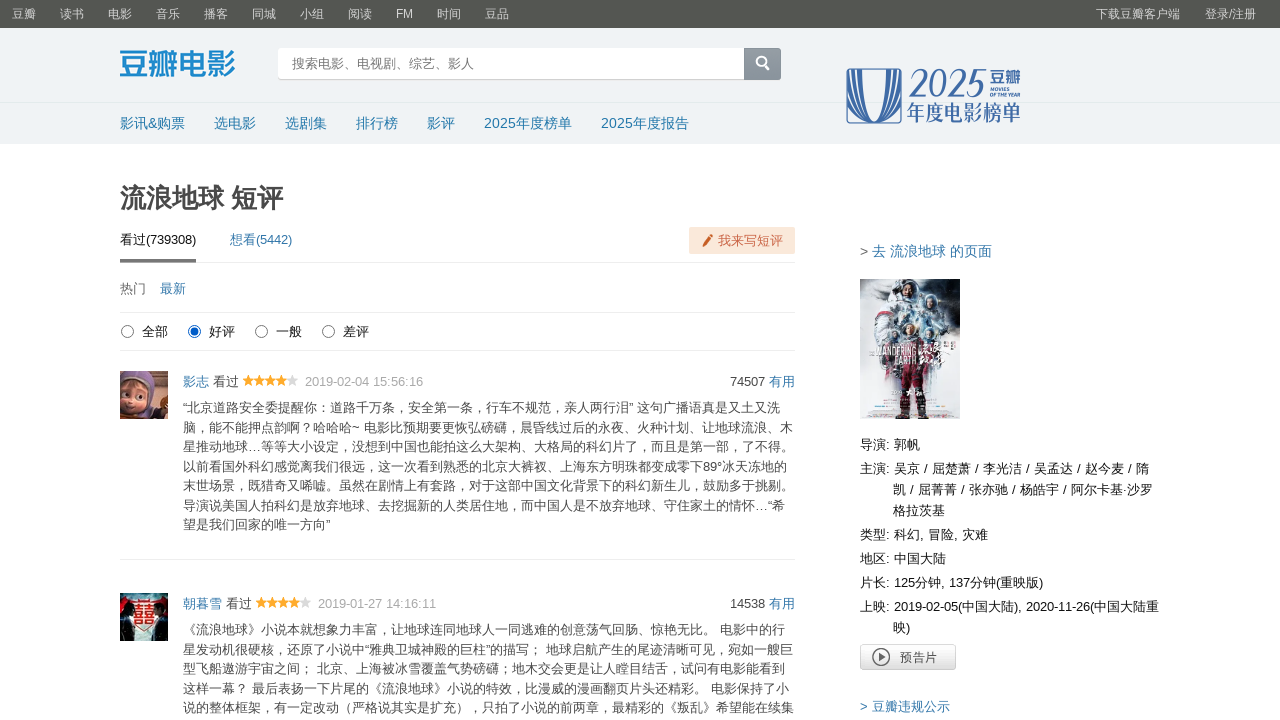

Clicked on 'bad reviews' filter button at (356, 332) on .comment-filter > label:nth-child(4) > span:nth-child(2)
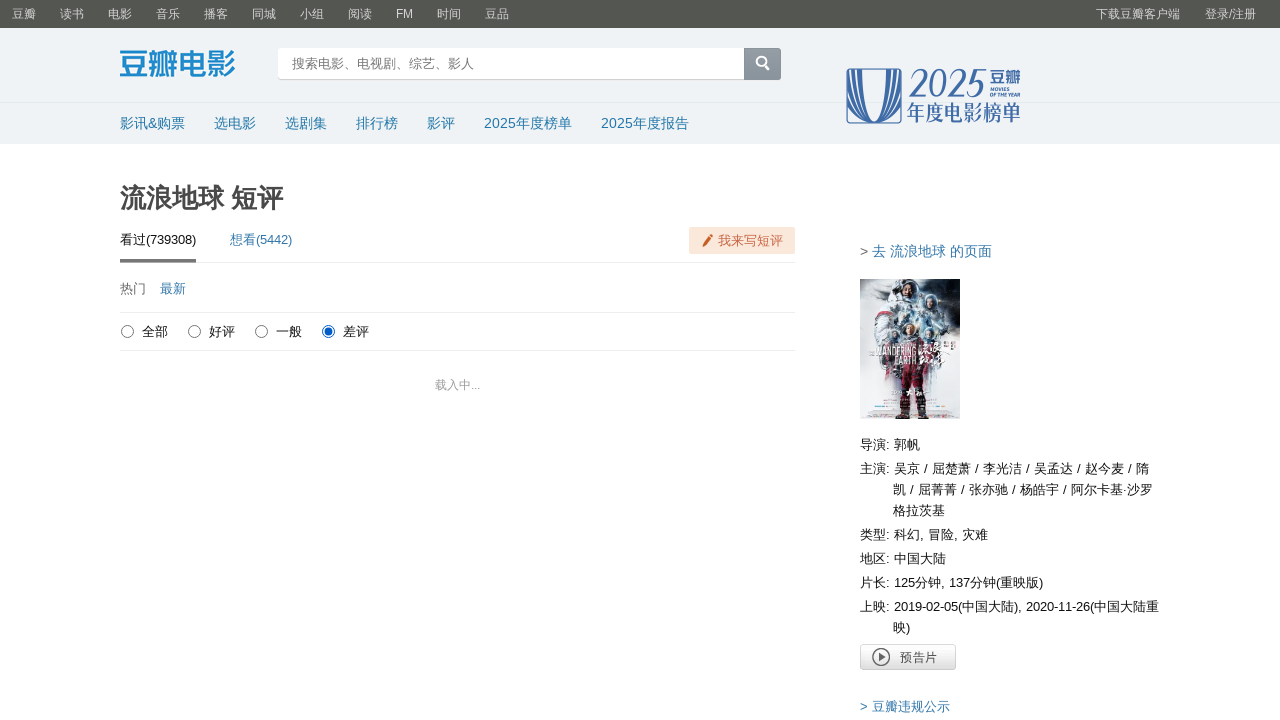

Bad review comments loaded and displayed
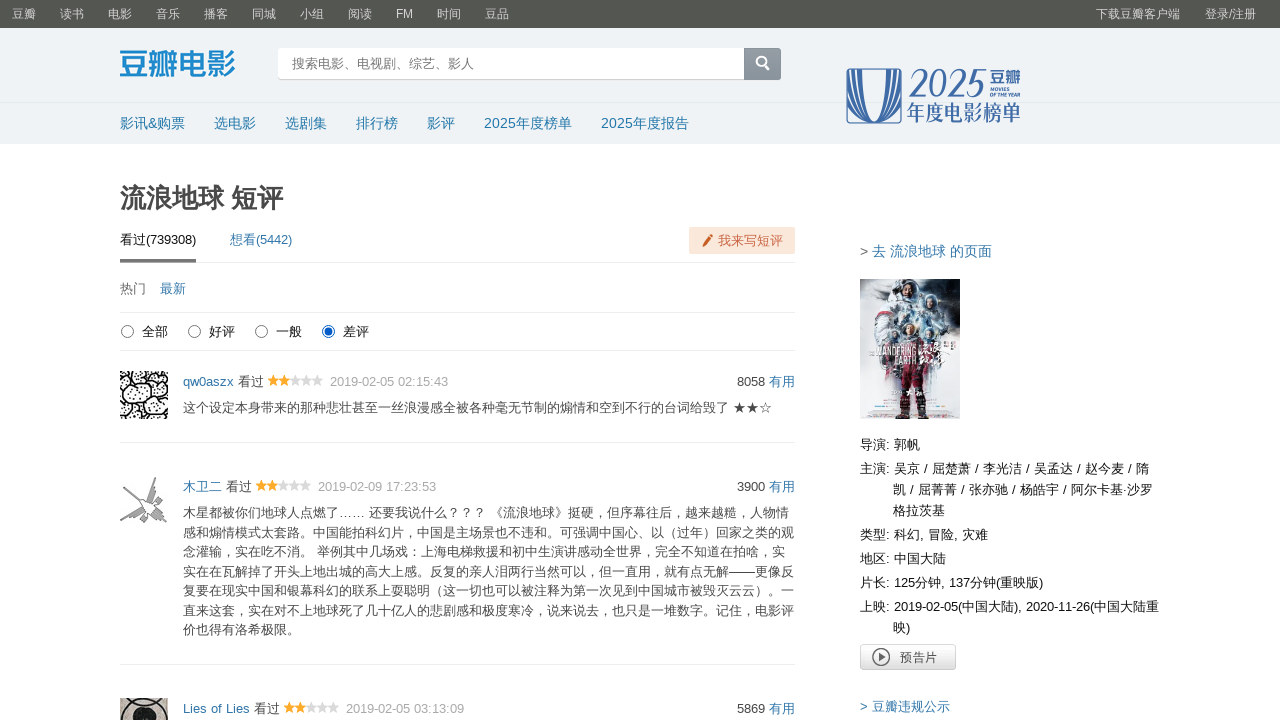

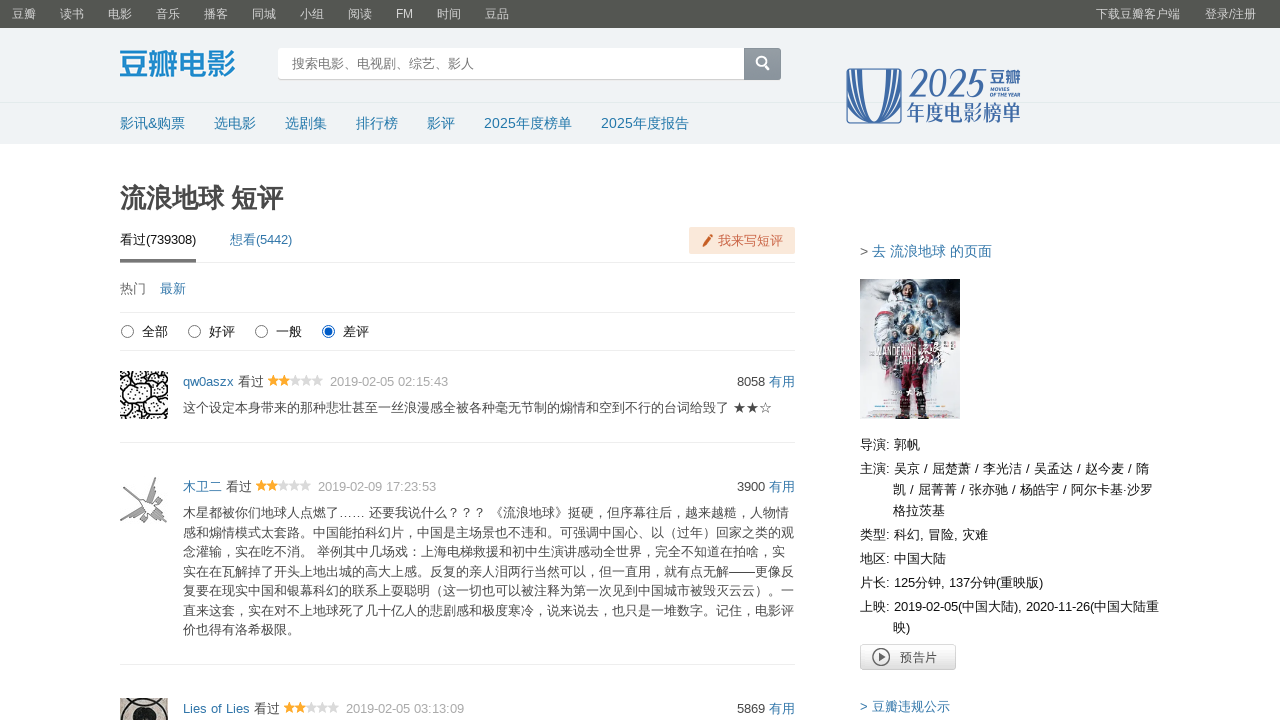